Tests the login form error handling by entering incorrect credentials and verifying that the appropriate error message "Incorrect login or password" is displayed.

Starting URL: https://login1.nextbasecrm.com/

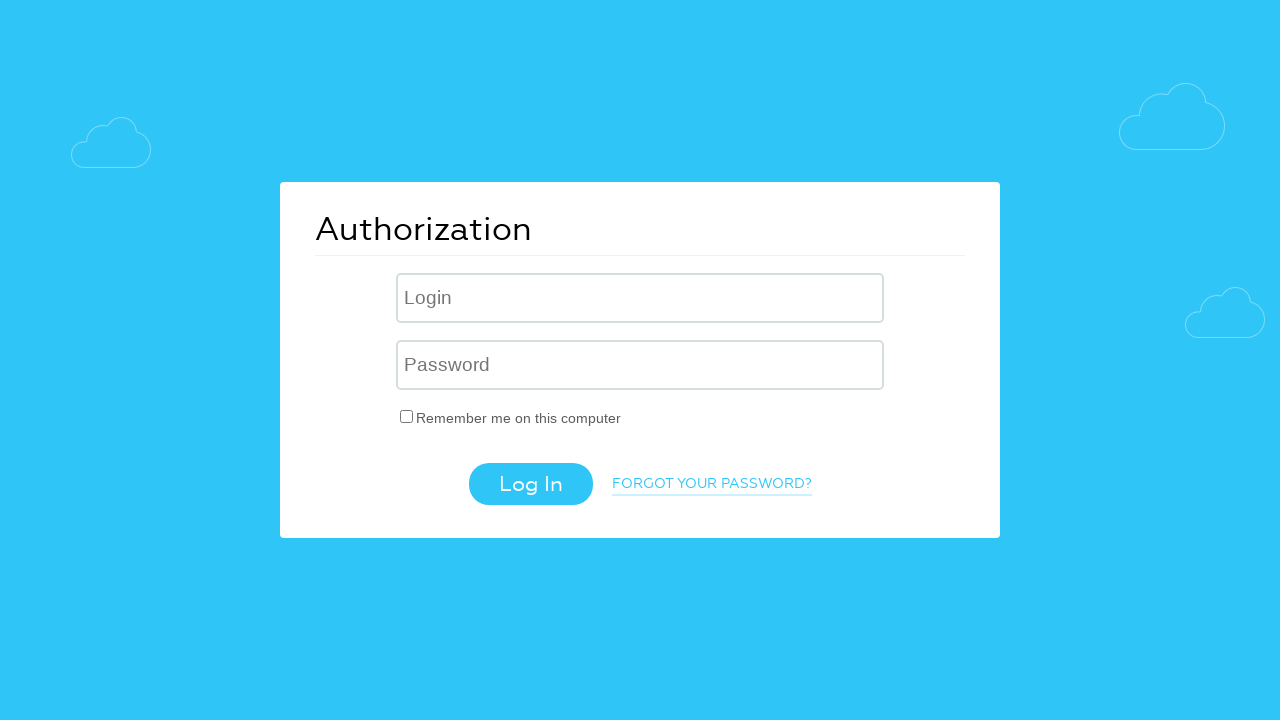

Filled username field with 'incorrect' on input[name='USER_LOGIN']
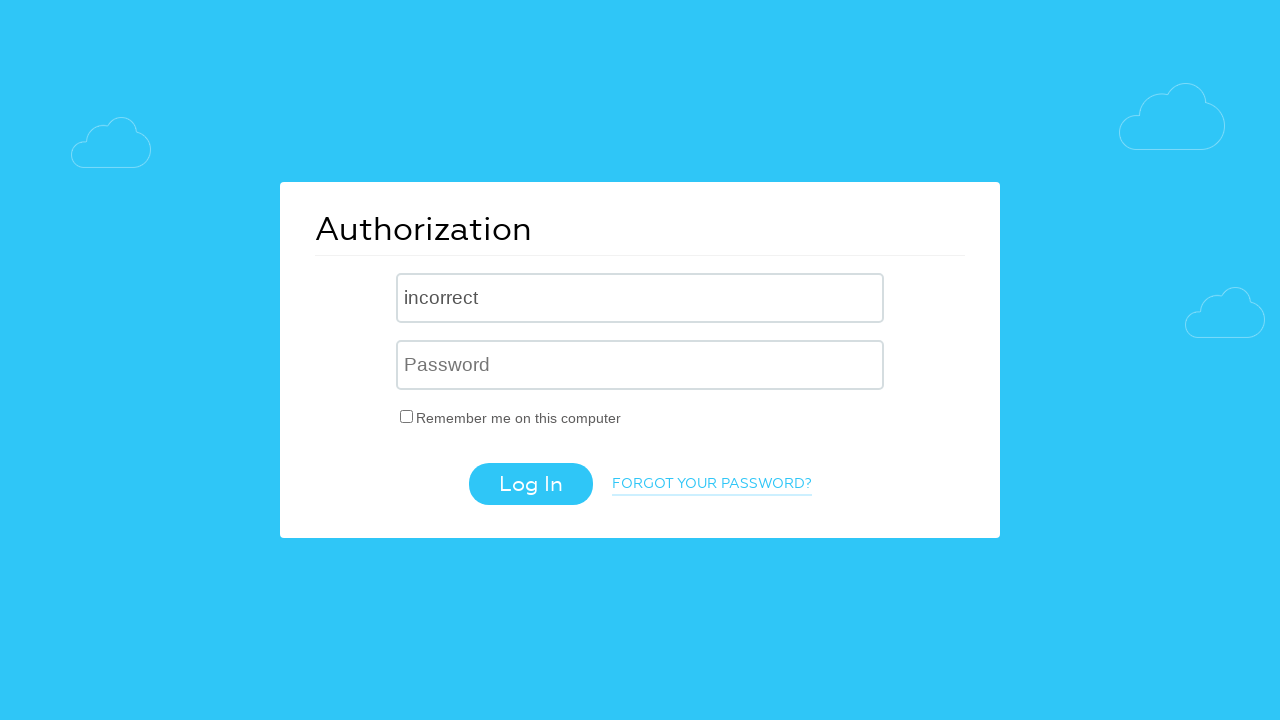

Filled password field with 'incorrect' on input[name='USER_PASSWORD']
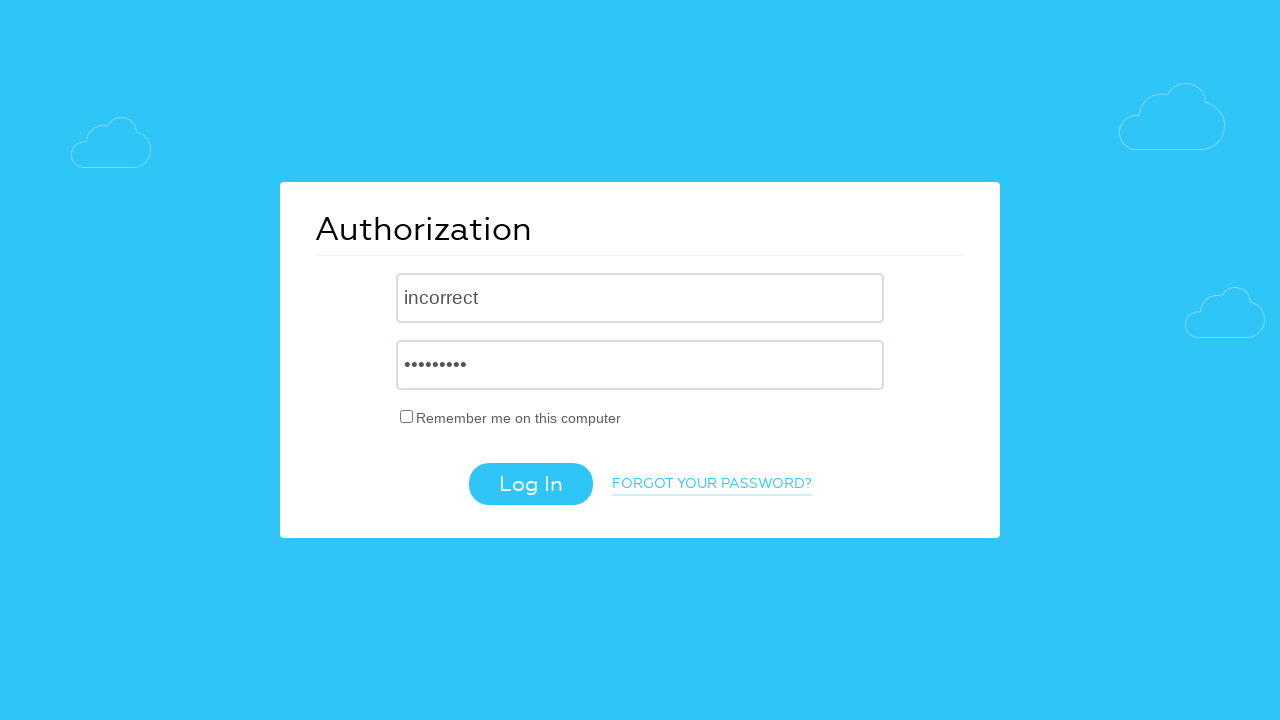

Clicked login button at (530, 484) on .login-btn
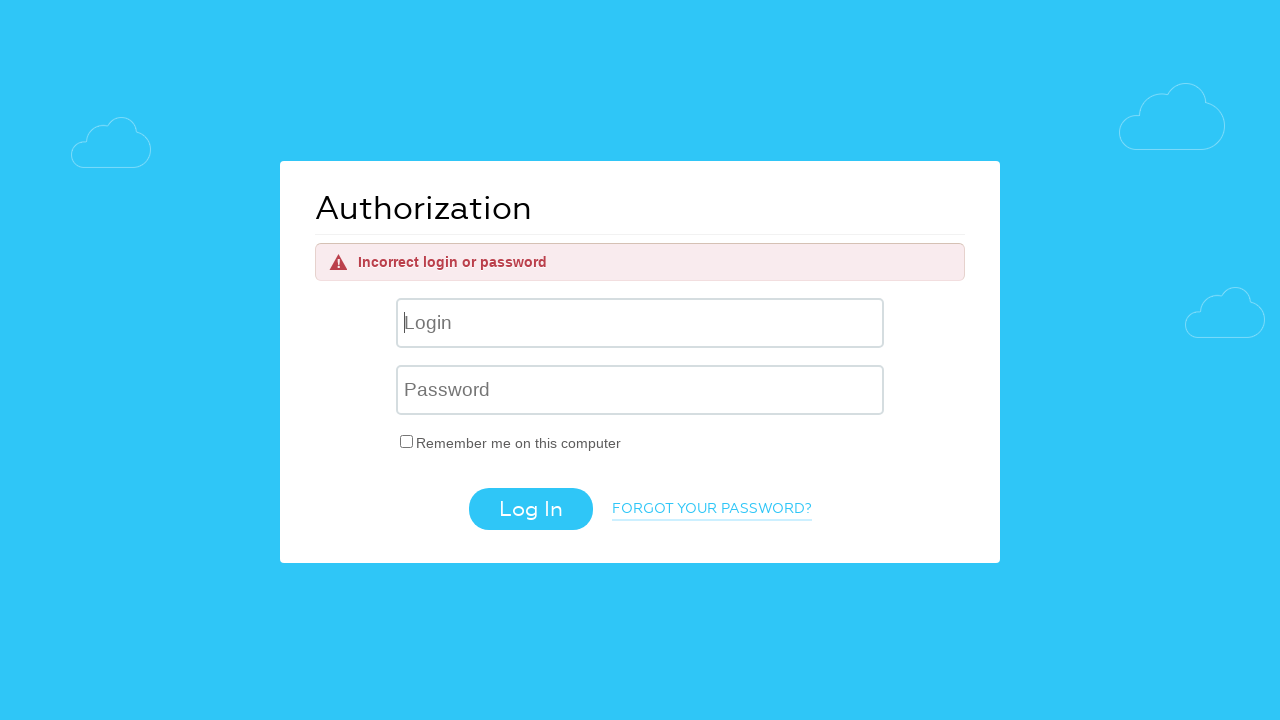

Error message element appeared
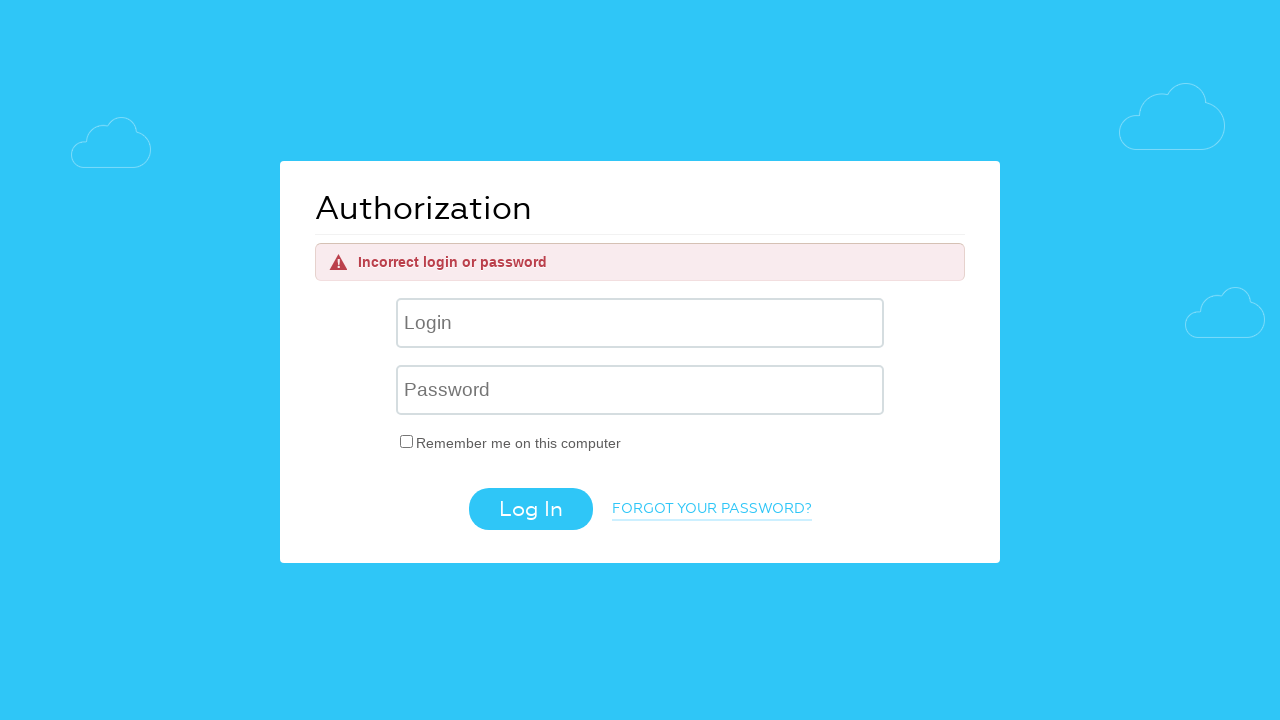

Retrieved error message text: 'Incorrect login or password'
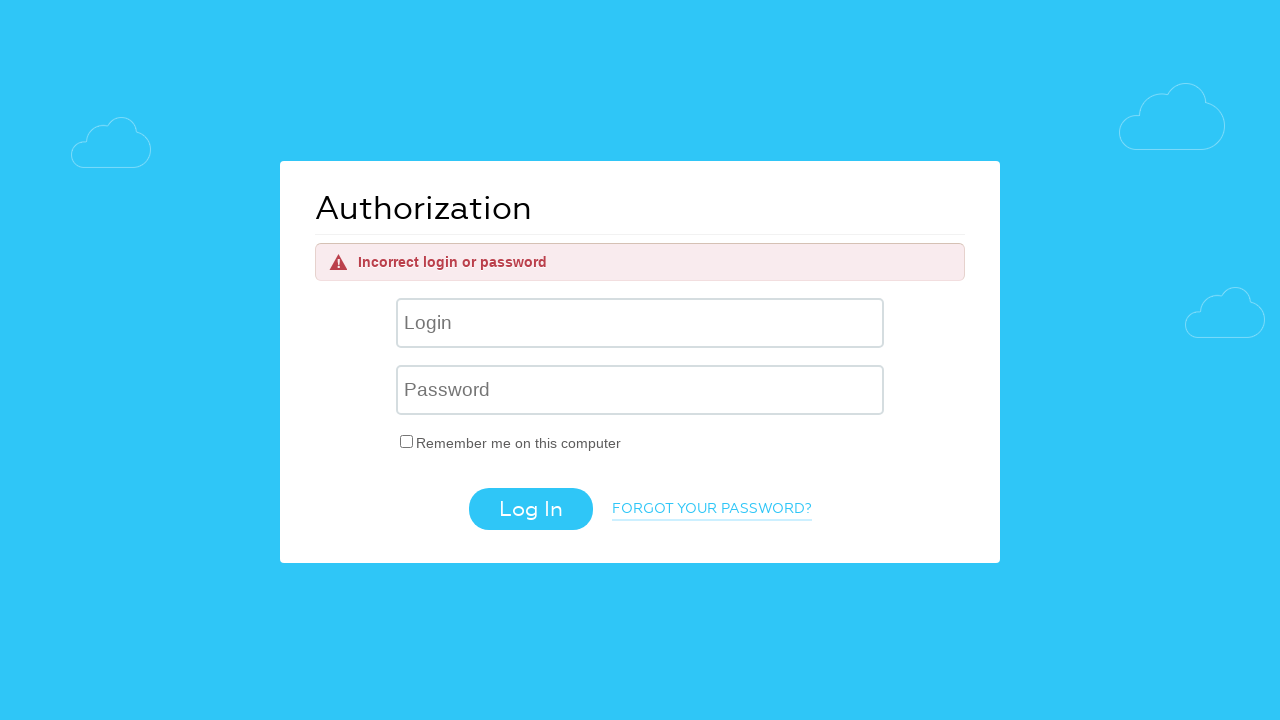

Verified error message is 'Incorrect login or password'
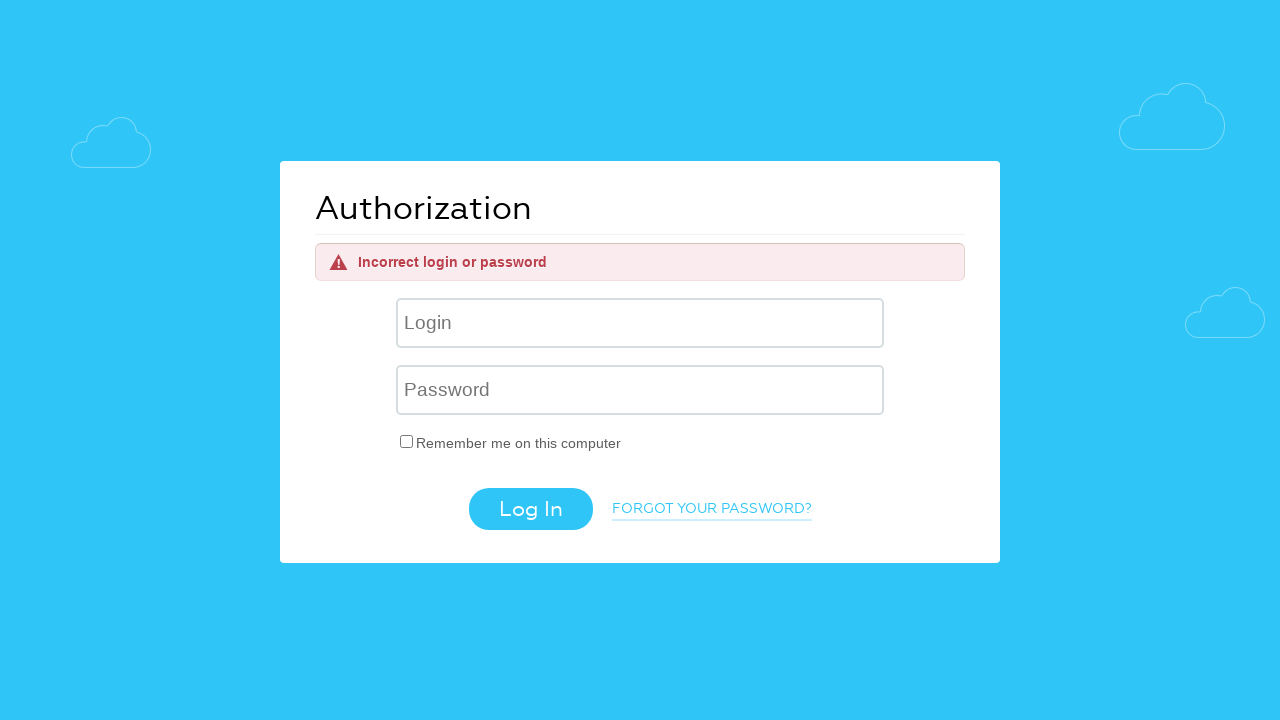

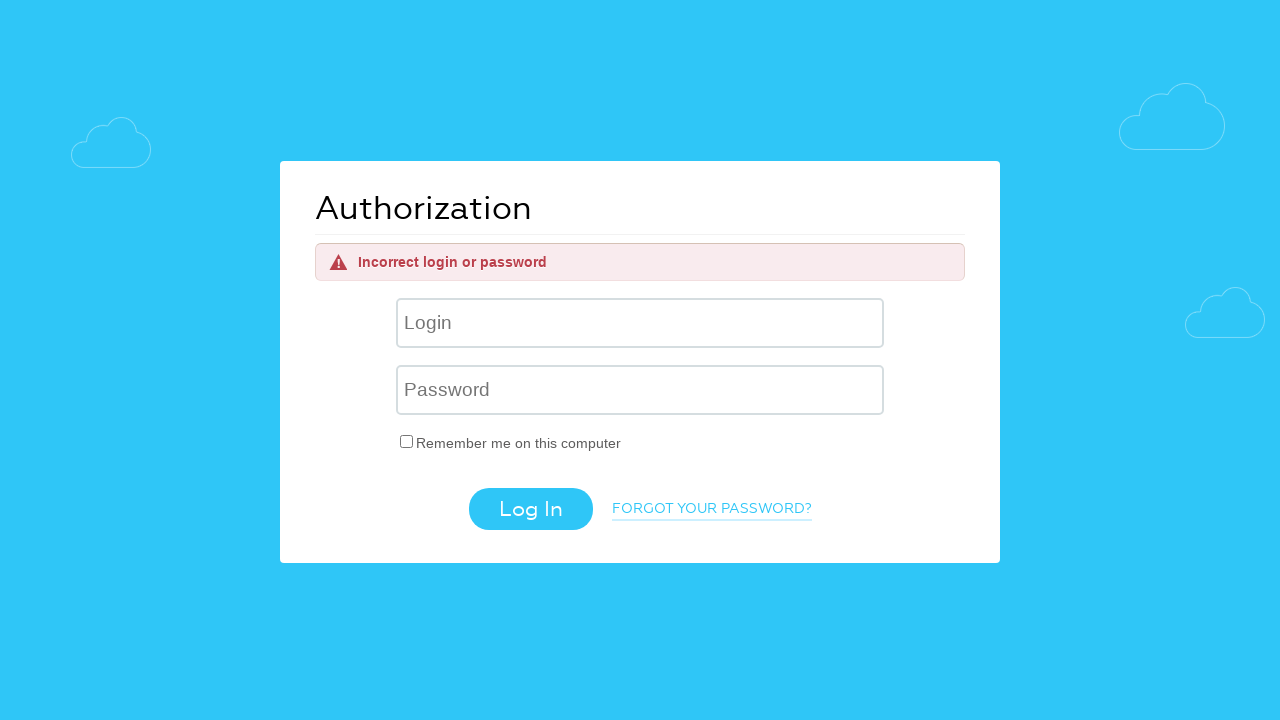